Tests selecting an option from a dropdown list by iterating through options and clicking the one with matching text, then verifies the selection was made correctly.

Starting URL: https://the-internet.herokuapp.com/dropdown

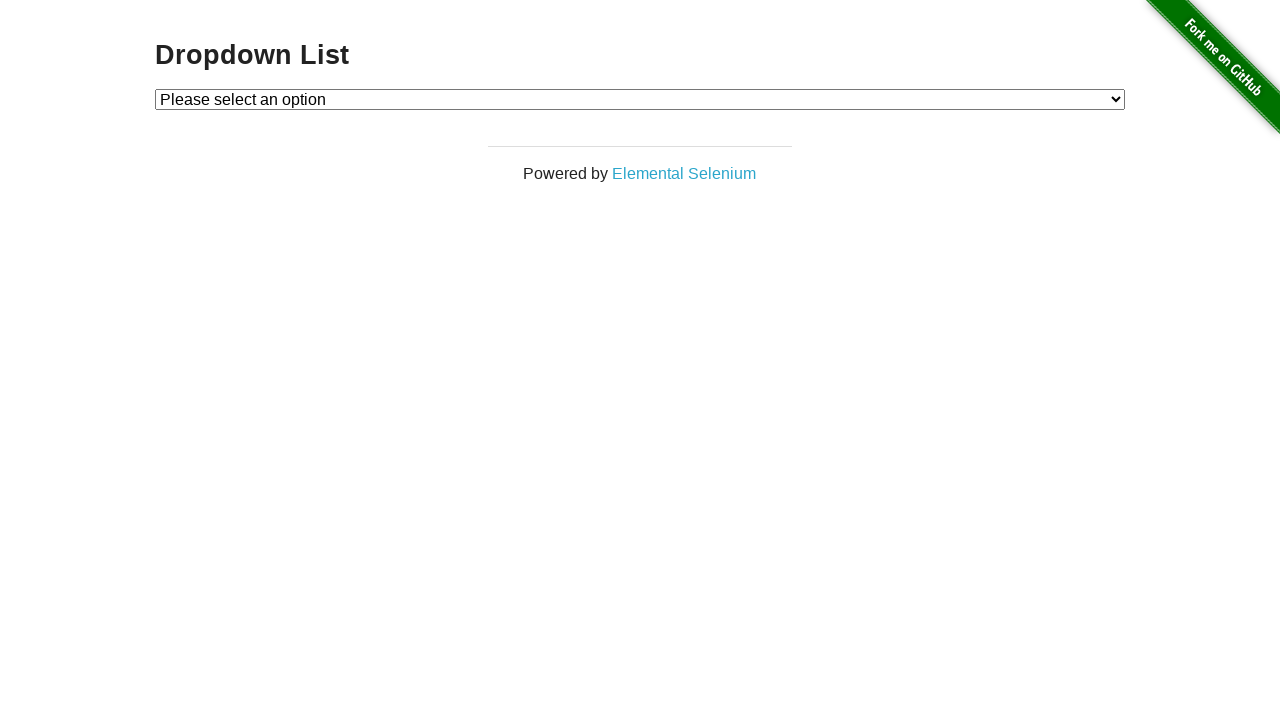

Clicked dropdown to open options at (640, 99) on #dropdown
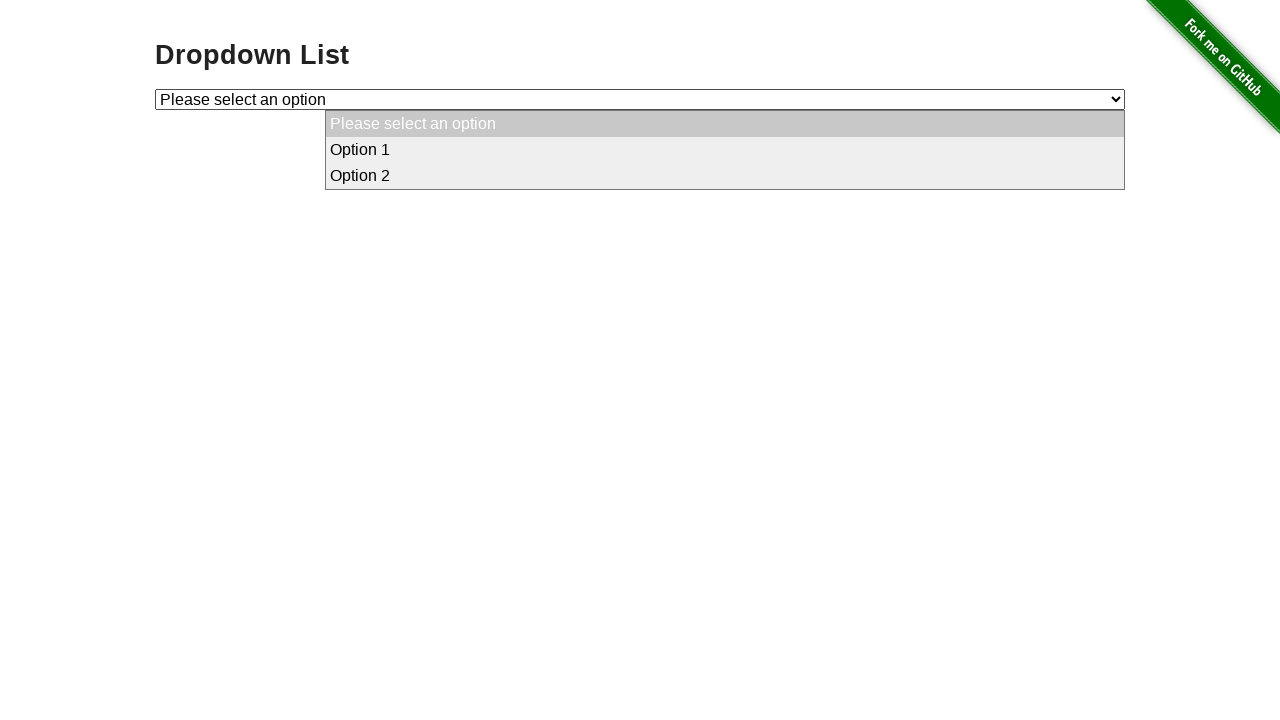

Selected 'Option 1' from dropdown on #dropdown
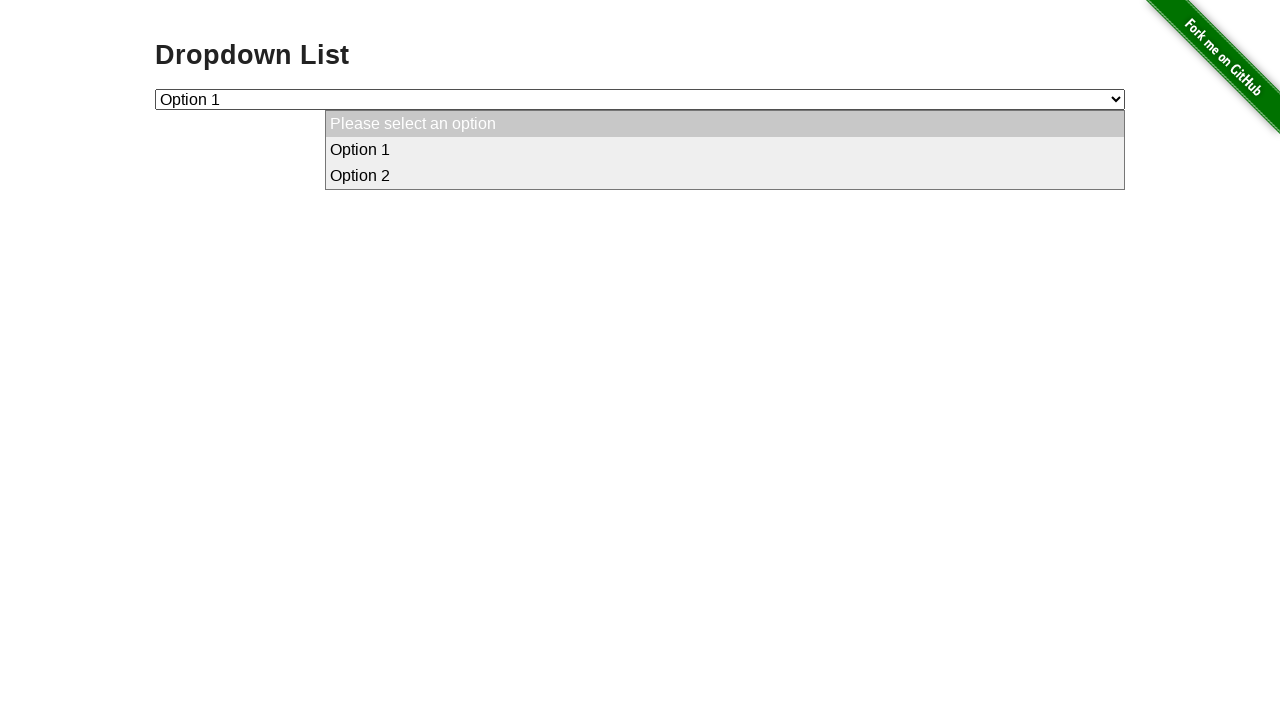

Retrieved selected dropdown value
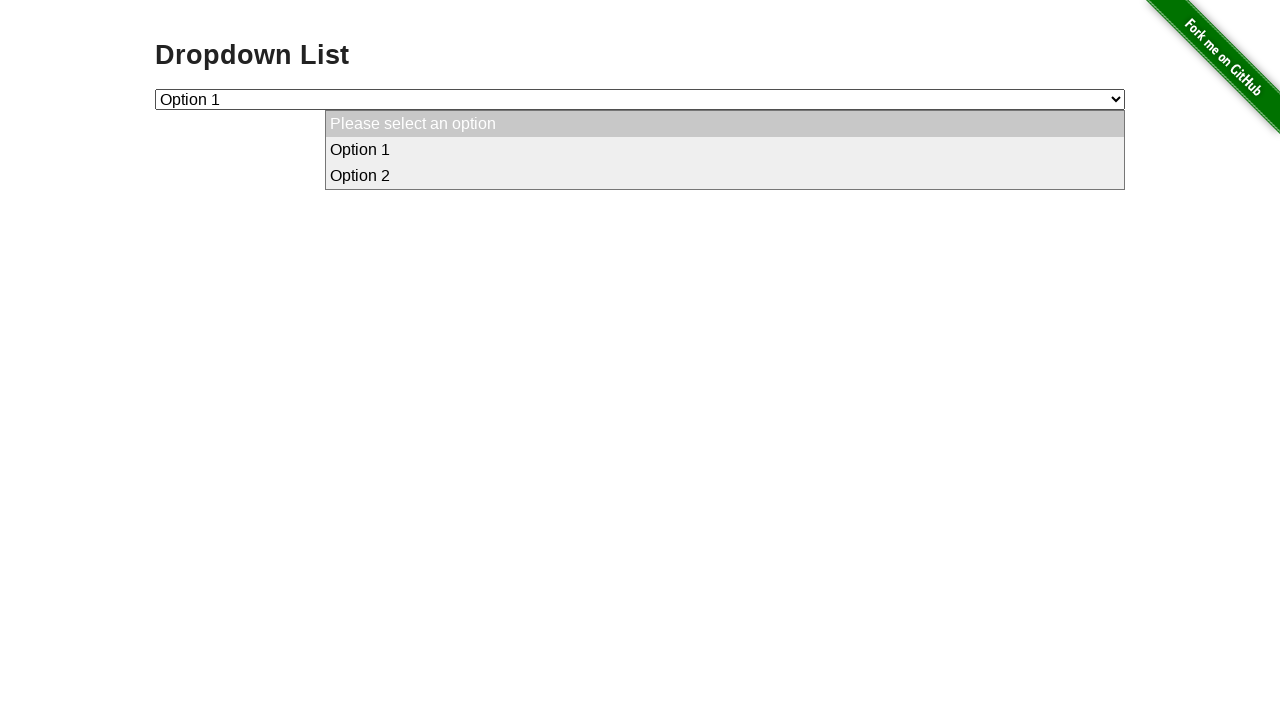

Verified dropdown selection is '1'
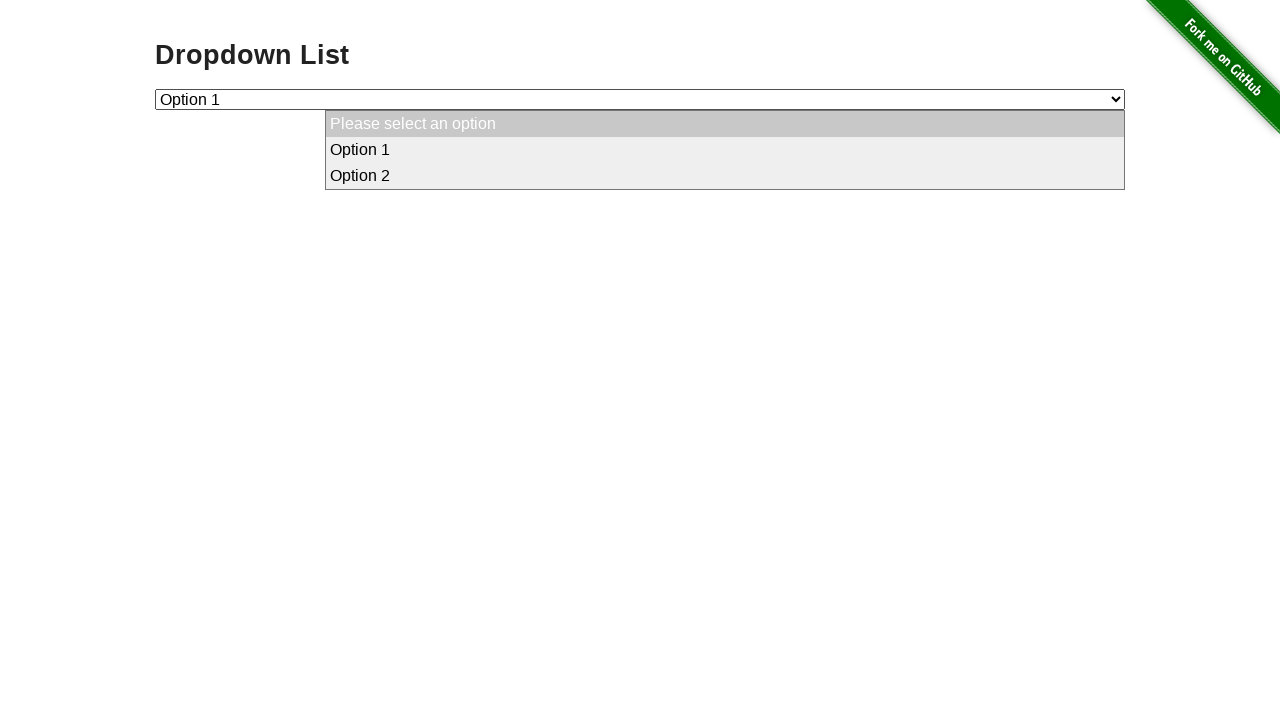

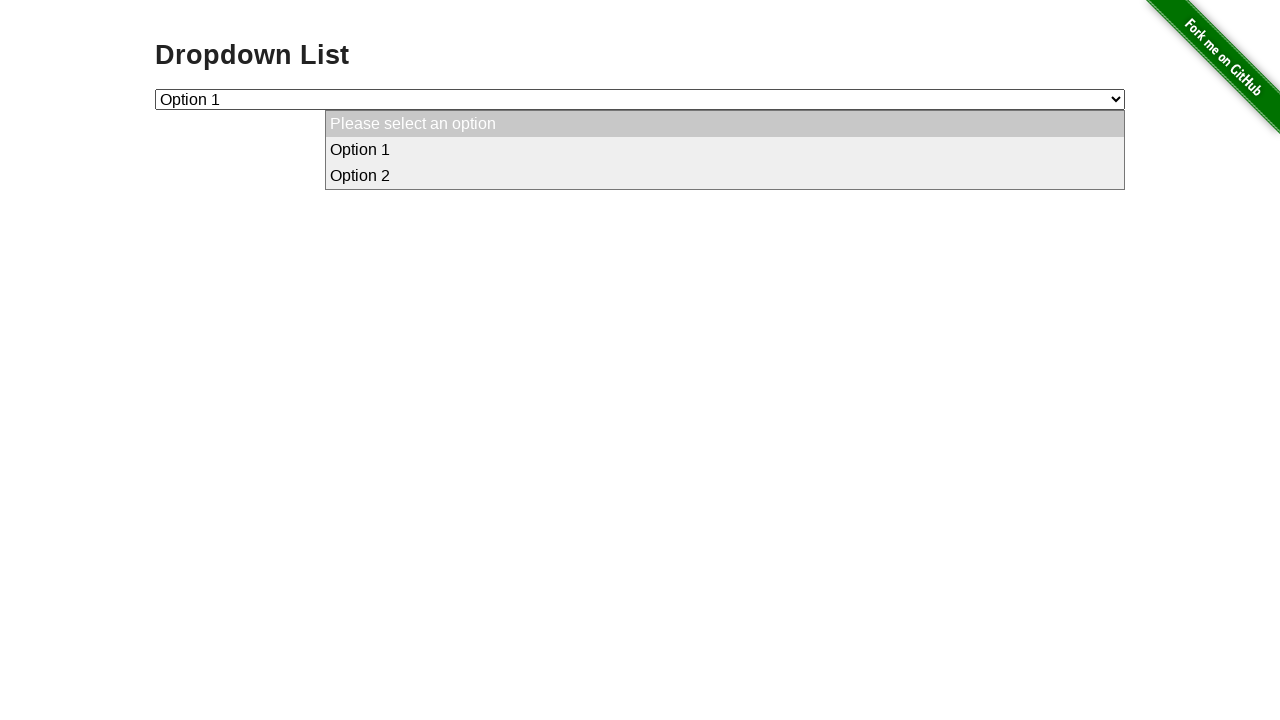